Tests jQuery UI drag and drop functionality by dragging an element and dropping it onto a target area within an iframe

Starting URL: https://jqueryui.com/droppable/

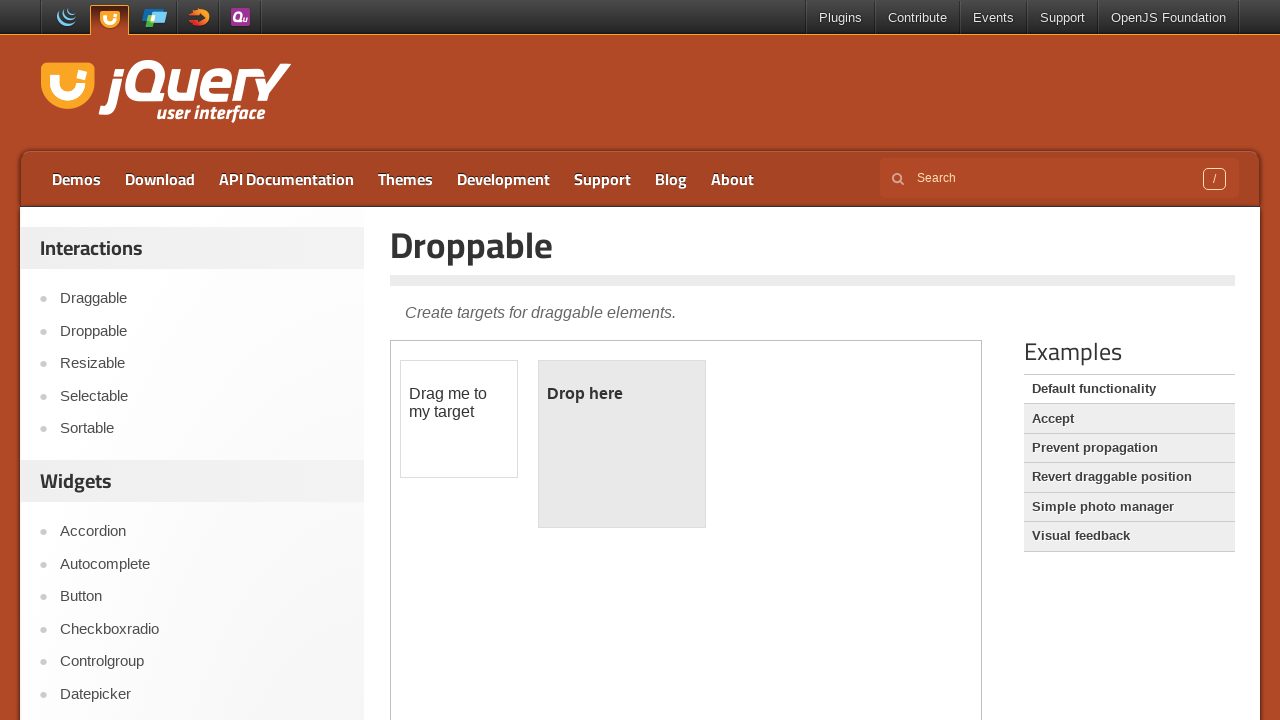

Located iframe containing drag and drop demo
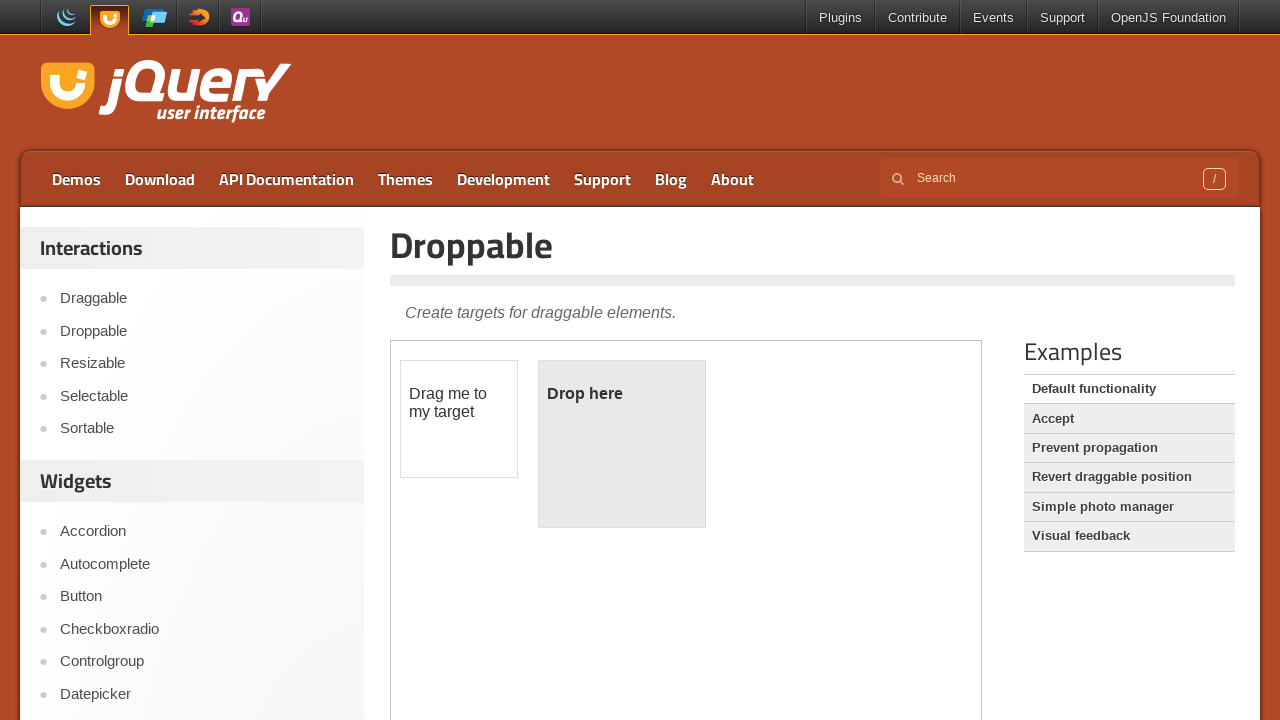

Located draggable element with id 'draggable'
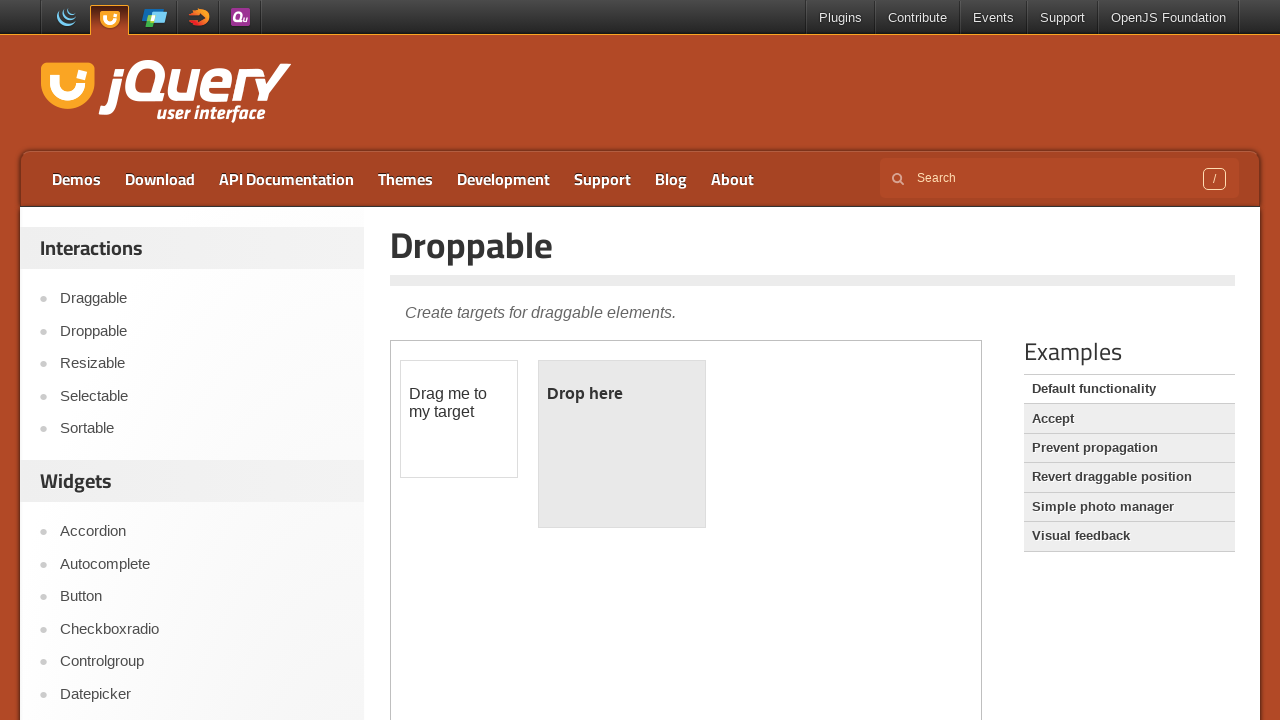

Located droppable target element with id 'droppable'
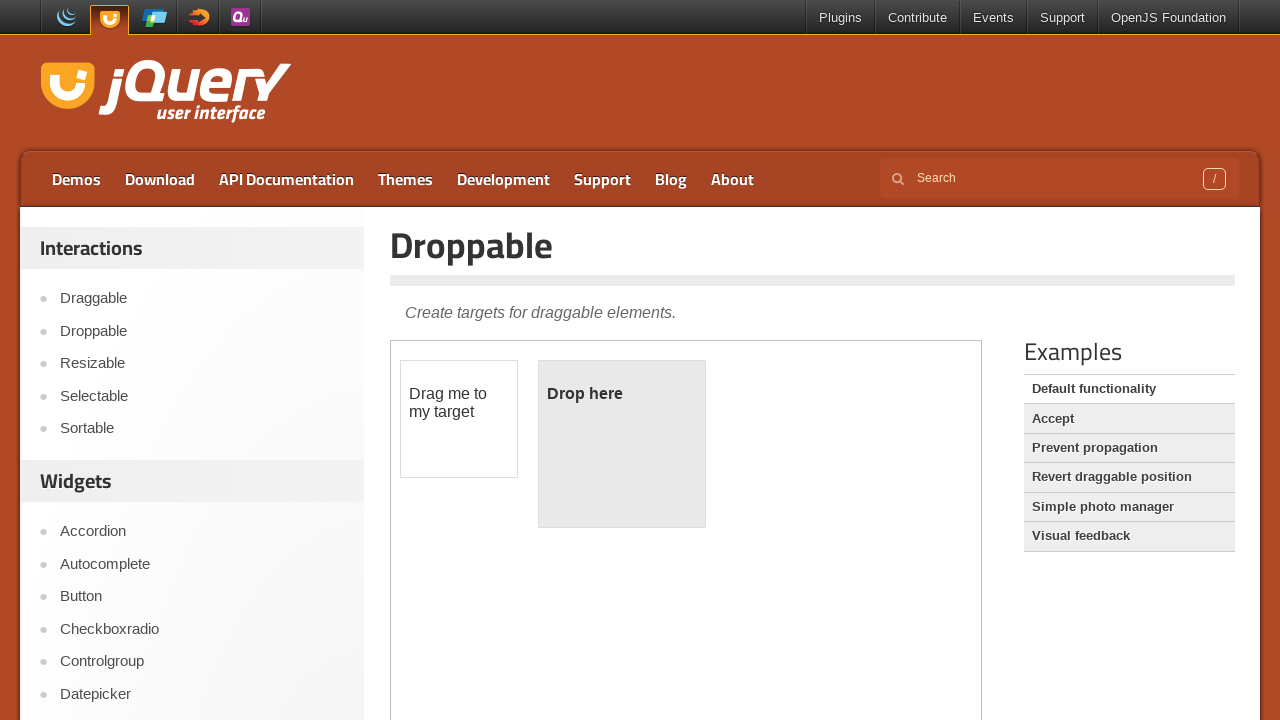

Dragged element to droppable target and dropped it at (622, 444)
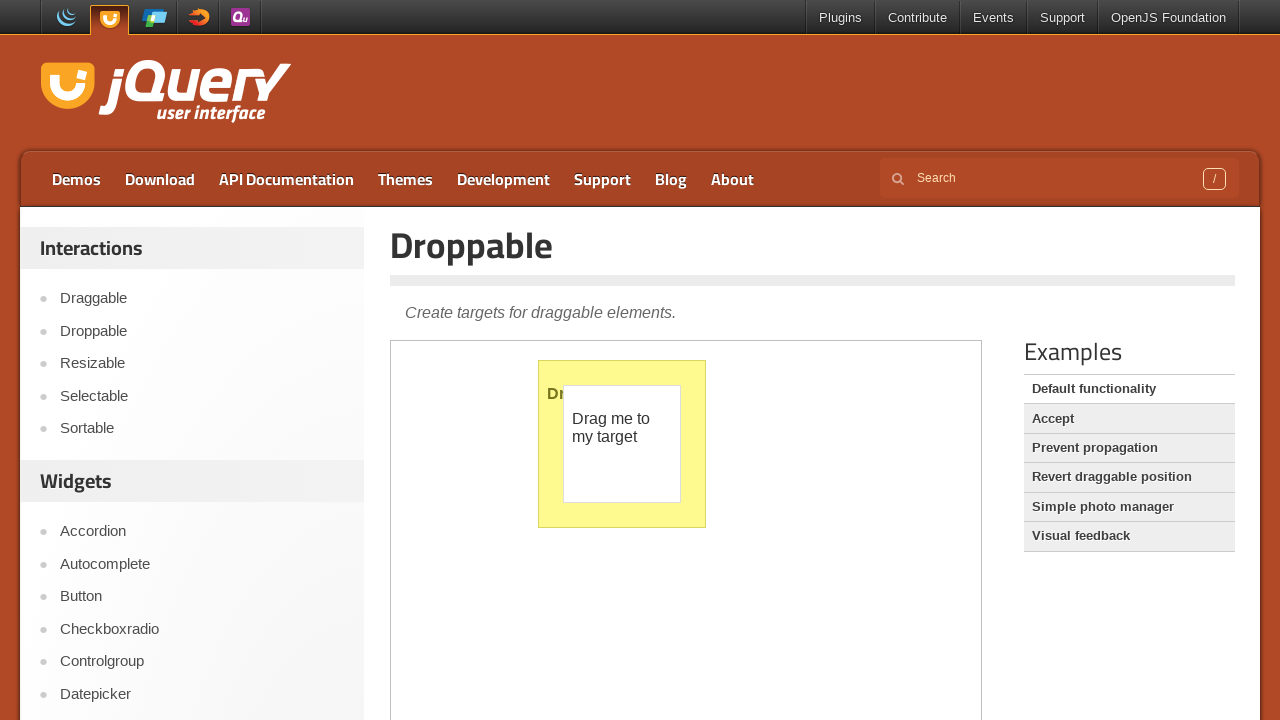

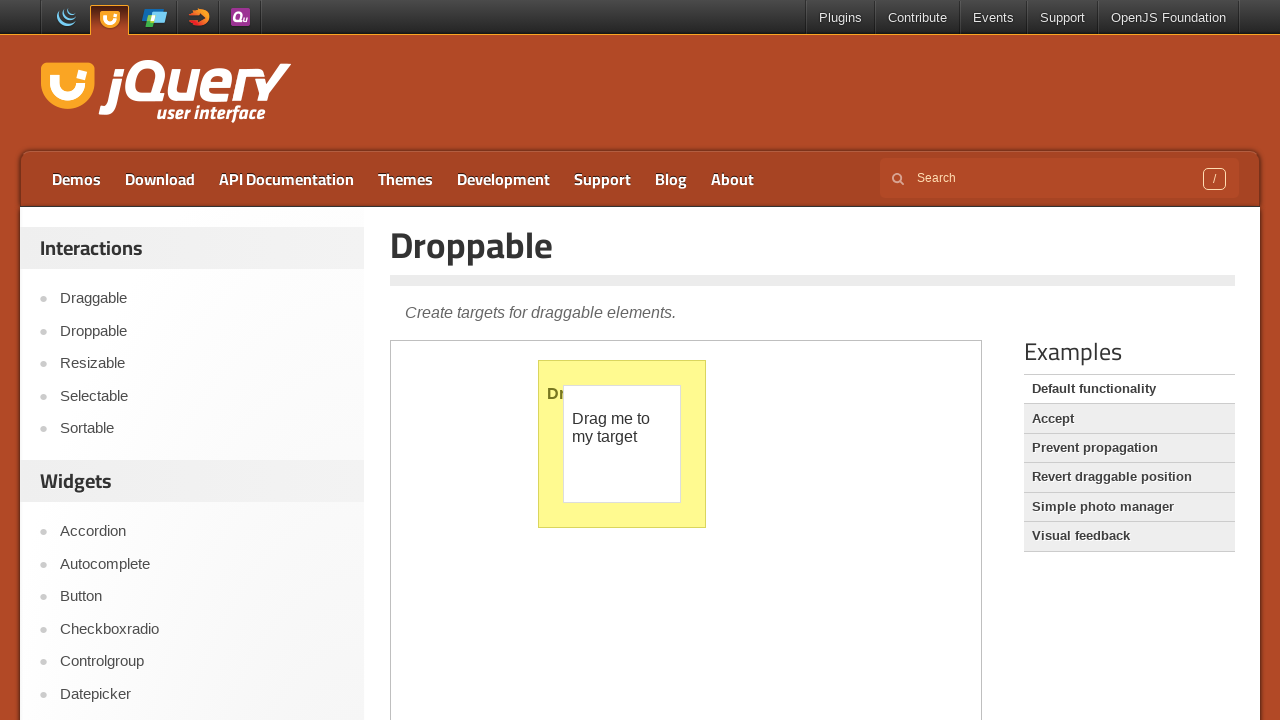